Tests keyboard operations by typing text into a field and using Ctrl+A and Ctrl+C keyboard shortcuts

Starting URL: http://sahitest.com/demo/label.htm

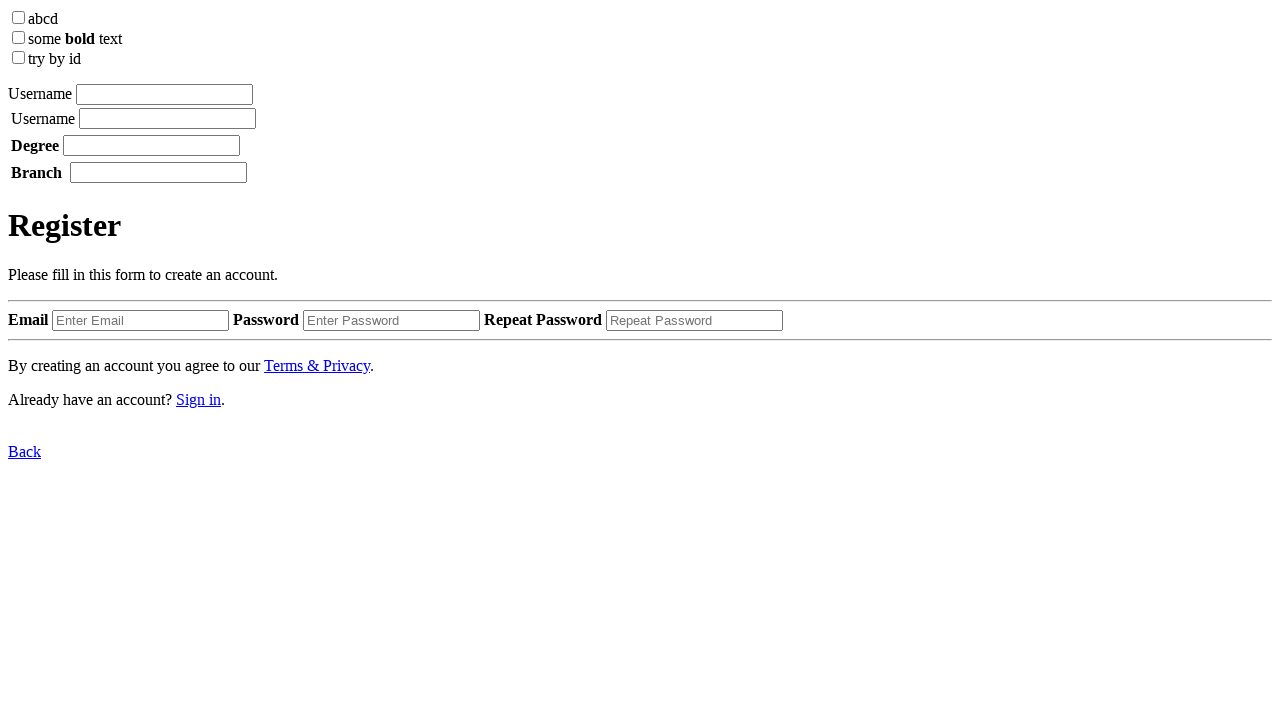

Filled first textbox with 'seleniumcoding' on input[type='textbox'] >> nth=0
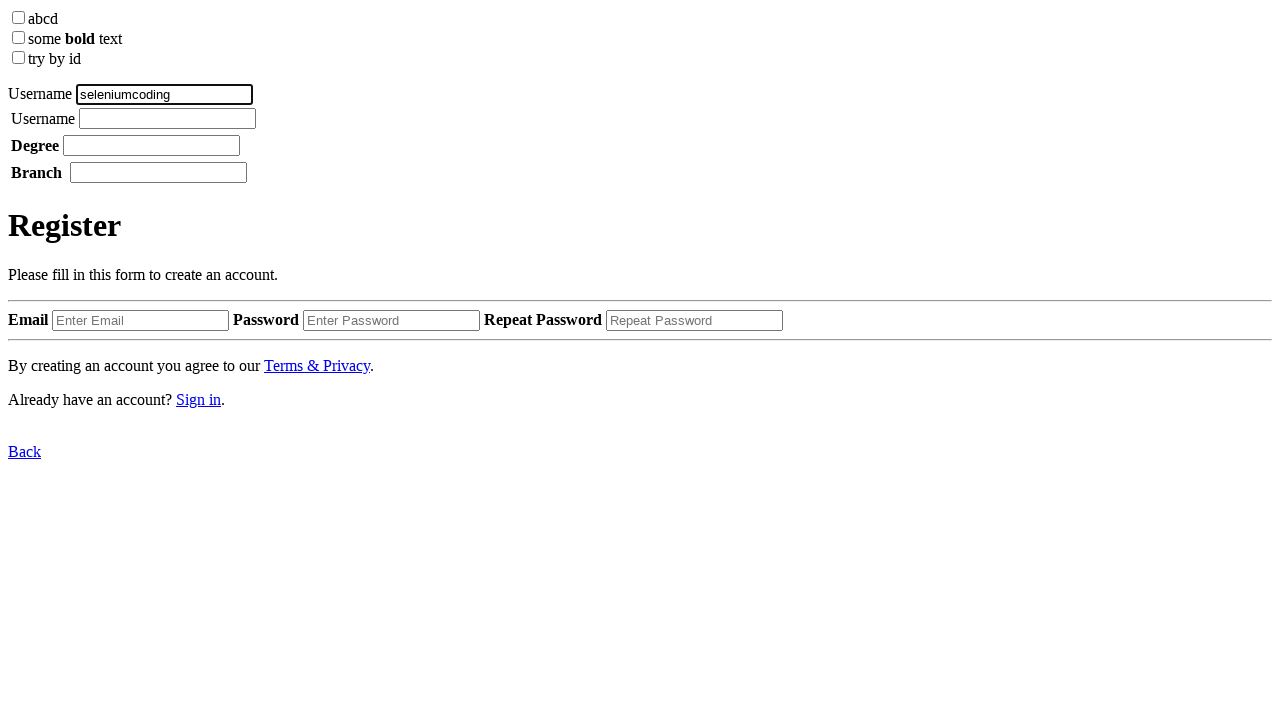

Selected all text in first textbox using Ctrl+A on input[type='textbox'] >> nth=0
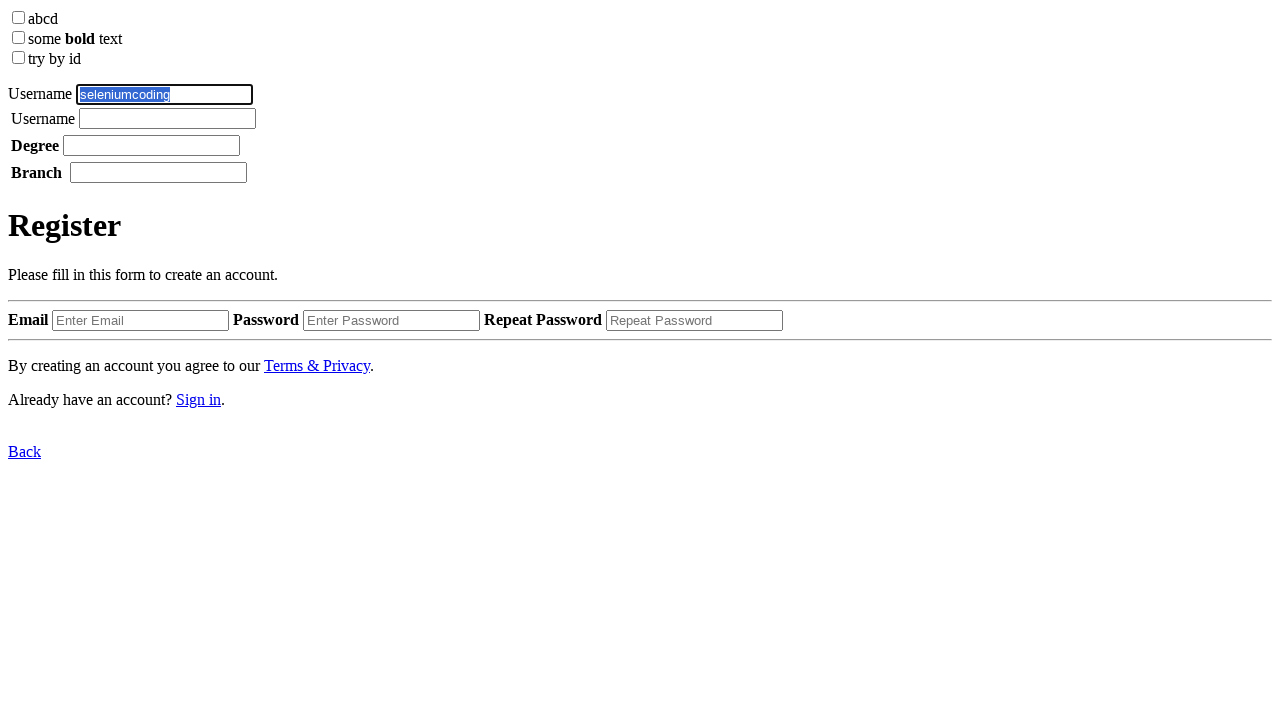

Copied selected text from first textbox using Ctrl+C on input[type='textbox'] >> nth=0
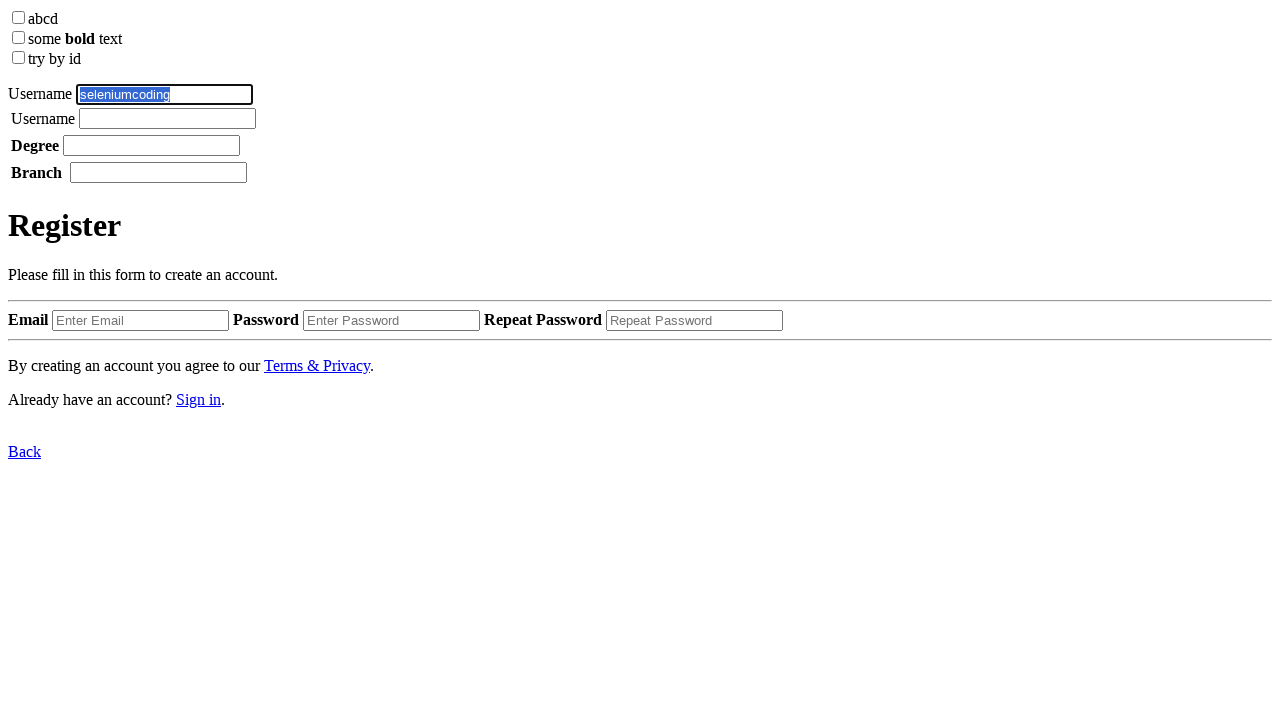

Clicked on second textbox at (168, 118) on input[type='textbox'] >> nth=1
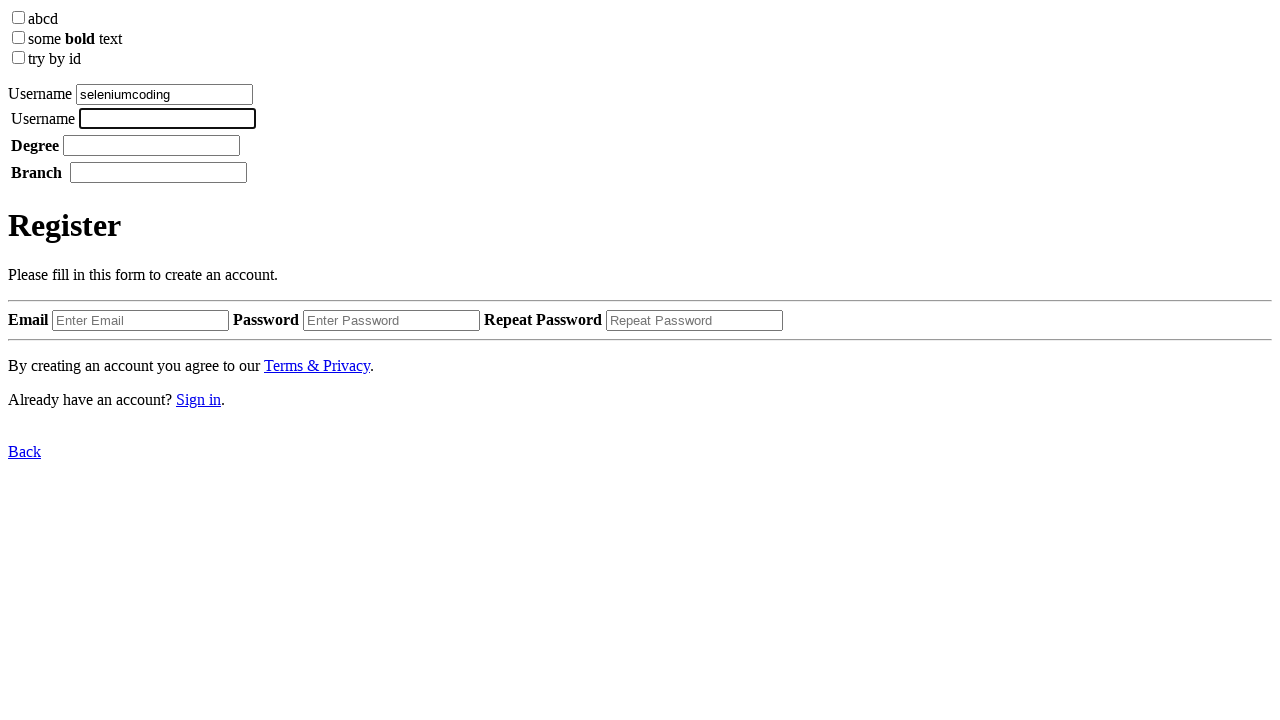

Selected all text in second textbox using Ctrl+A on input[type='textbox'] >> nth=1
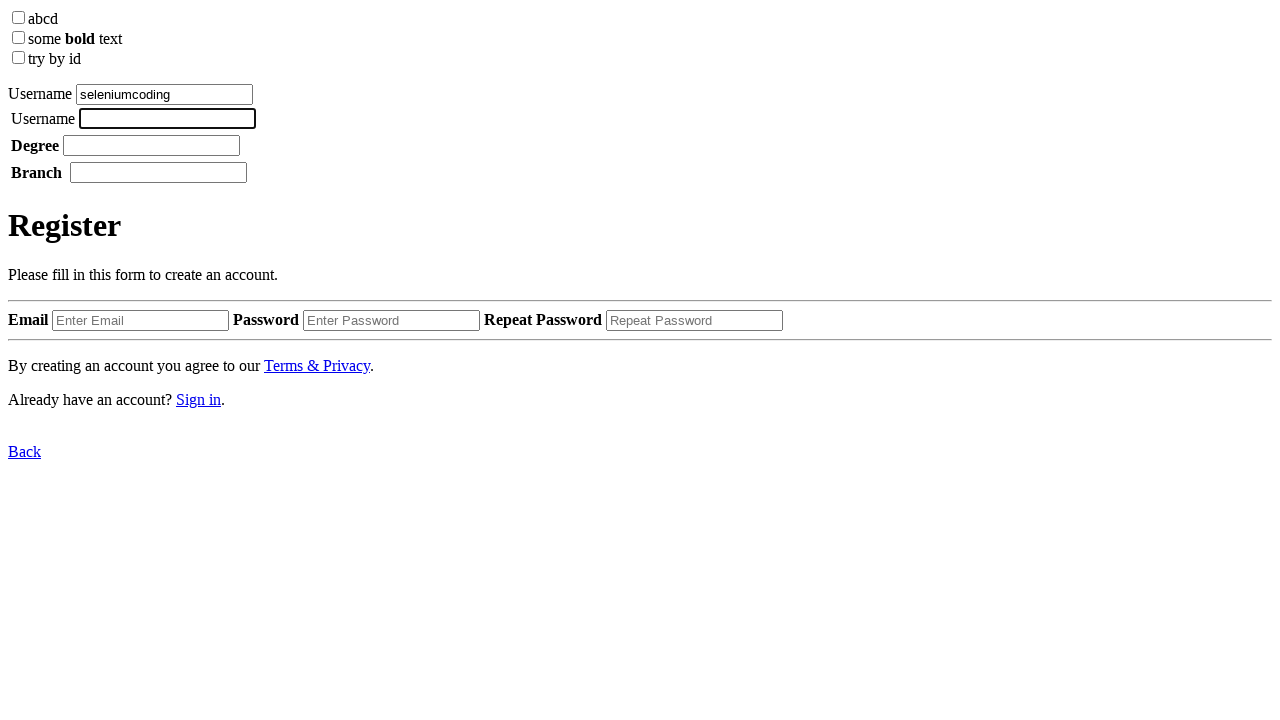

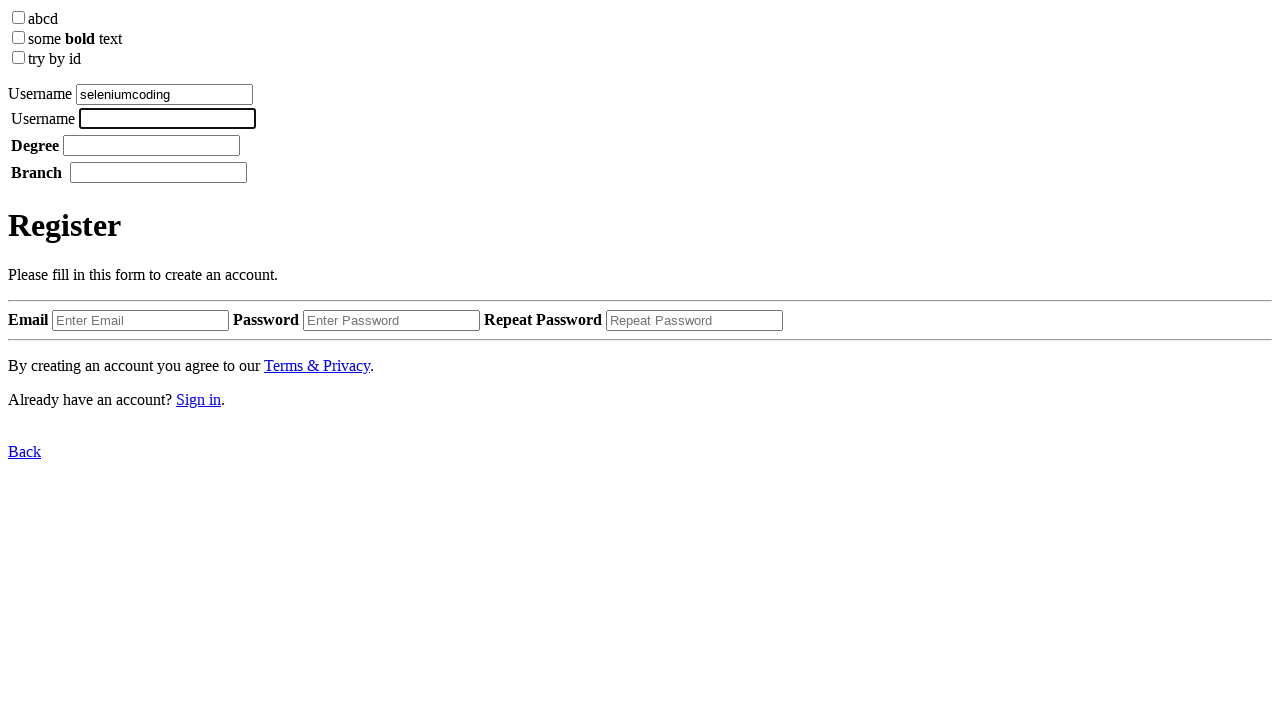